Tests tab selection functionality on a demo site by clicking on the "Origin" tab and verifying the tab content is accessible

Starting URL: https://demoqa.com/tabs

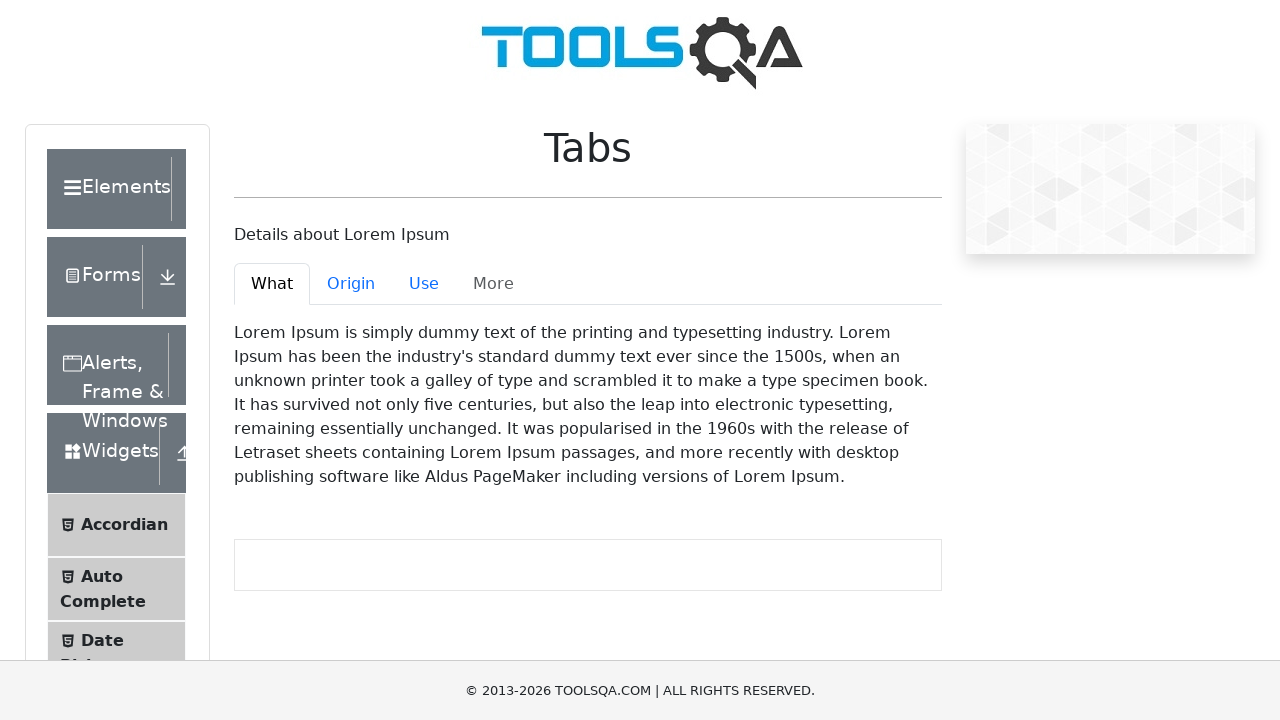

Clicked on the 'Origin' tab at (351, 284) on #demo-tab-origin
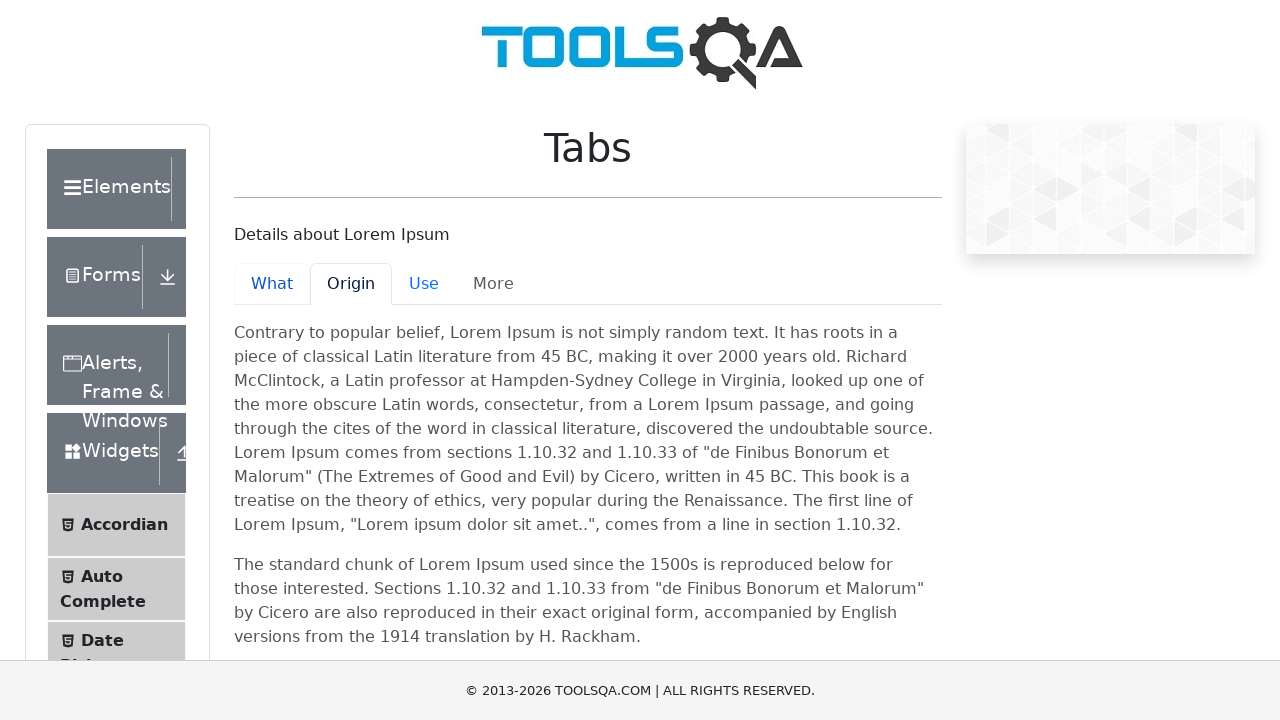

Tab content panel for 'Origin' tab became visible
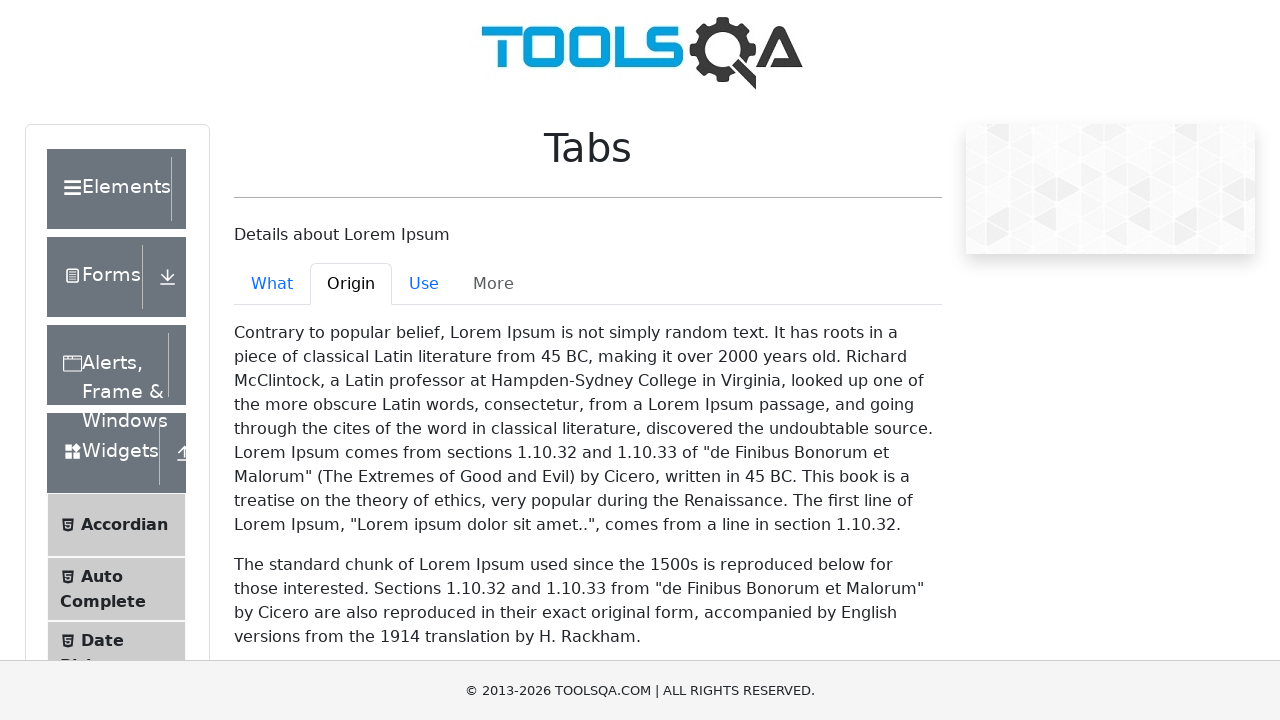

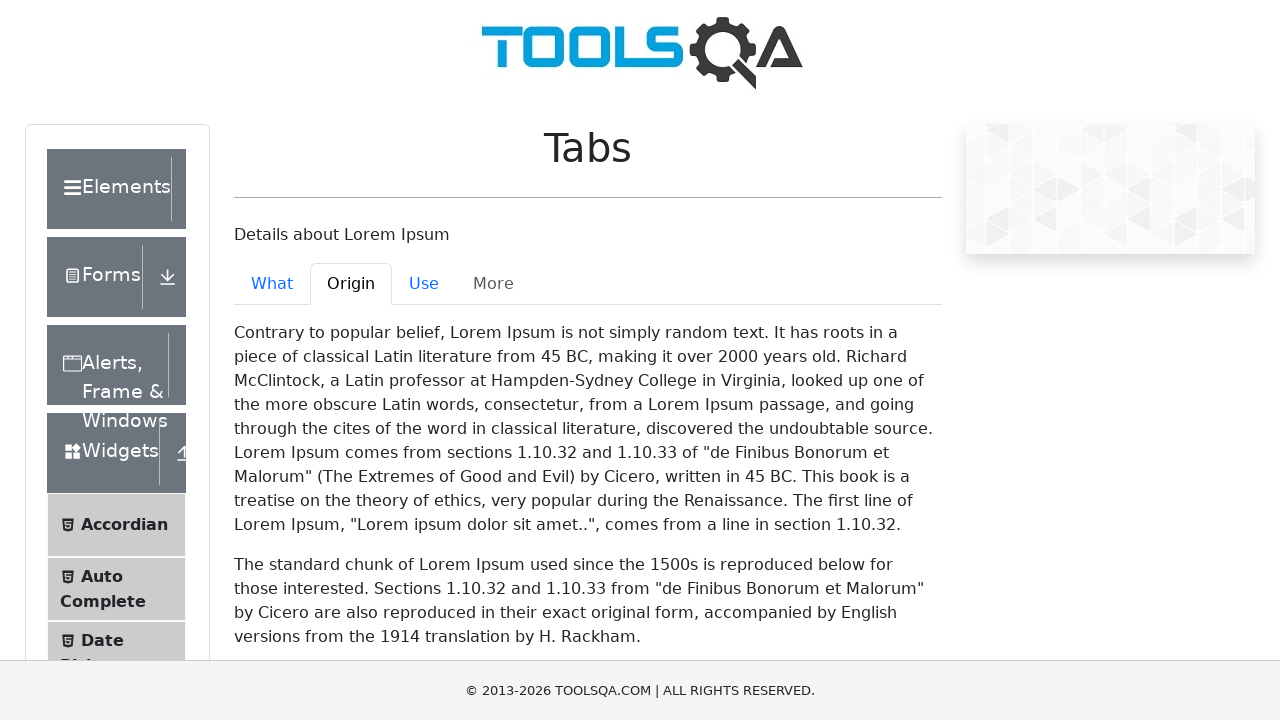